Navigates to OrangeHRM demo site and retrieves the page title to verify the page loaded correctly

Starting URL: https://opensource-demo.orangehrmlive.com/

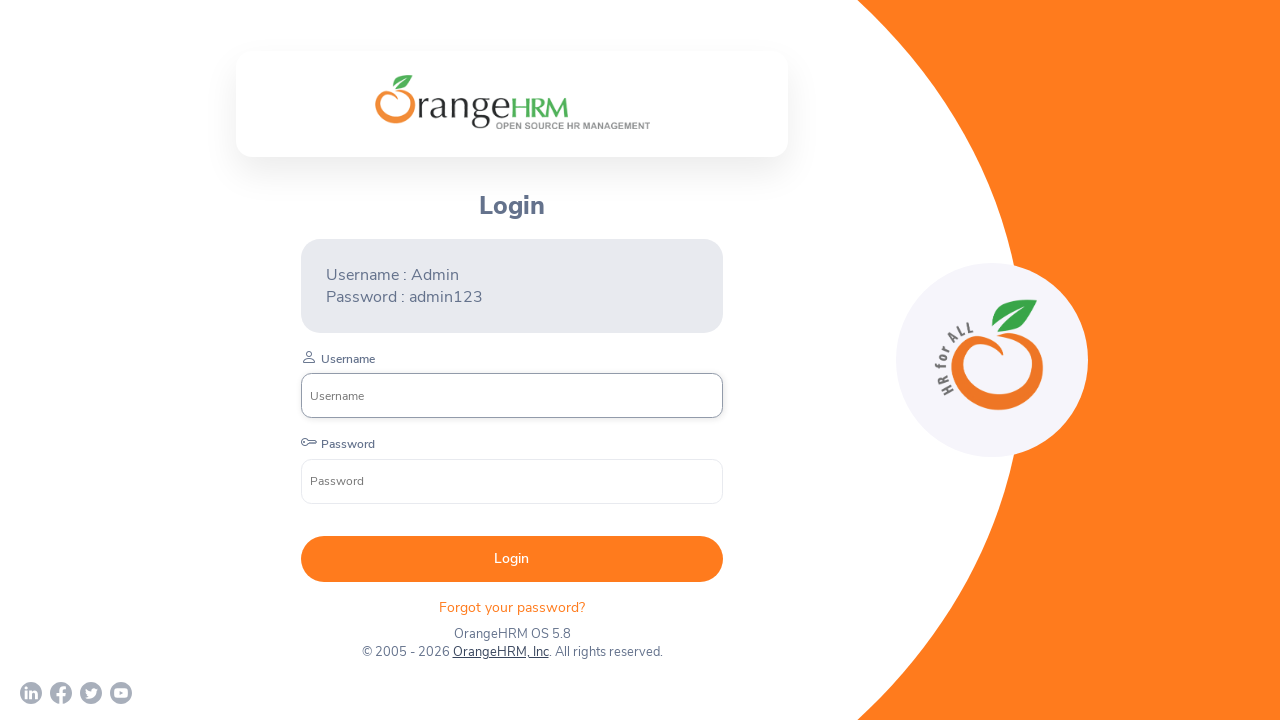

Waited for page DOM to load
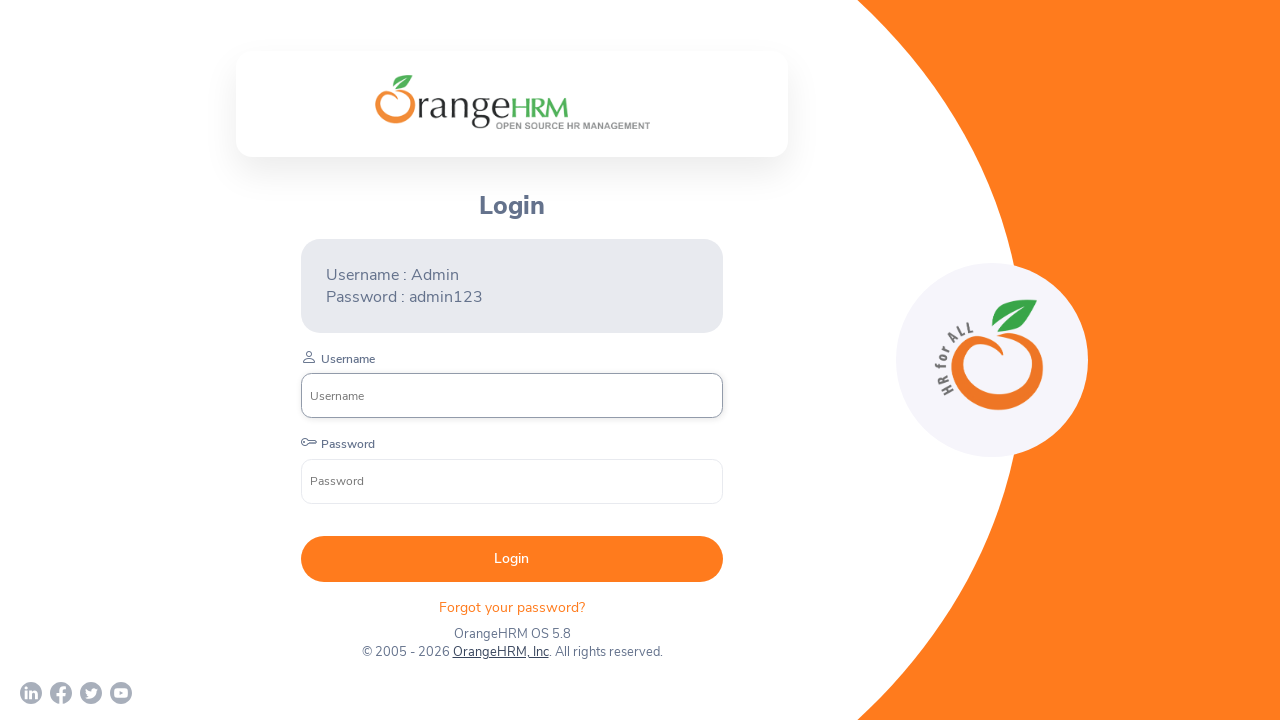

Retrieved page title: OrangeHRM
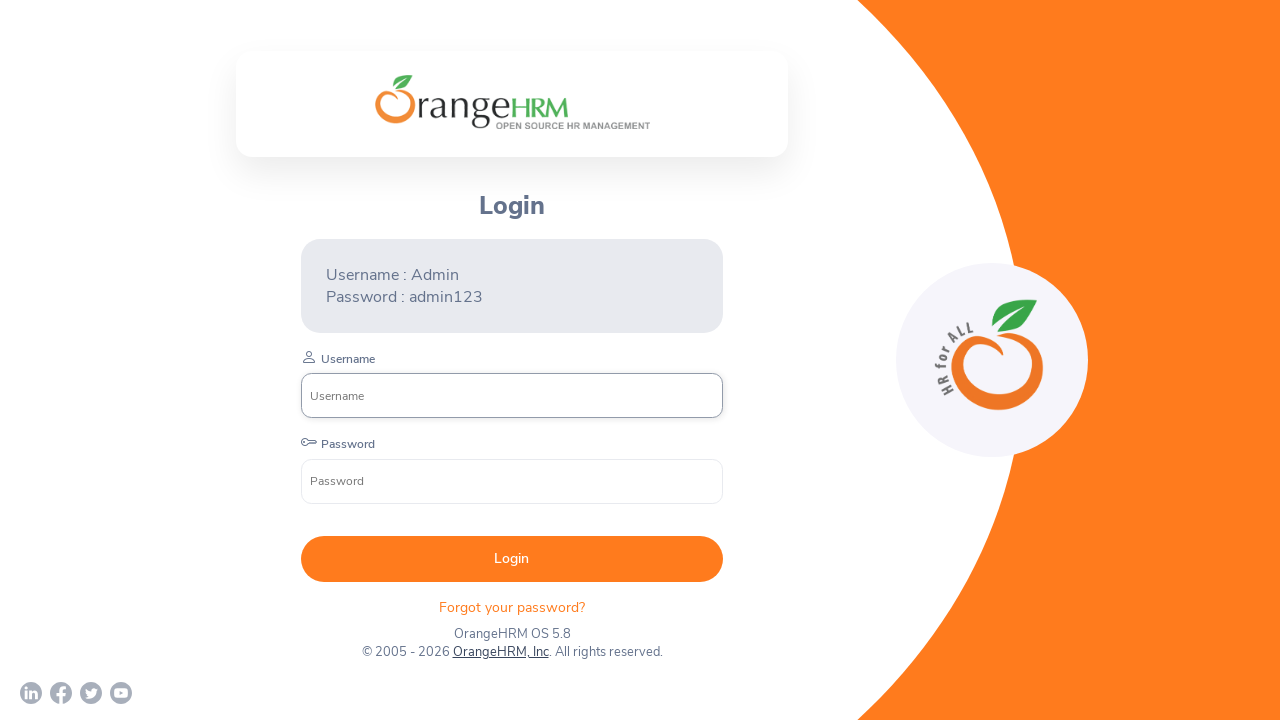

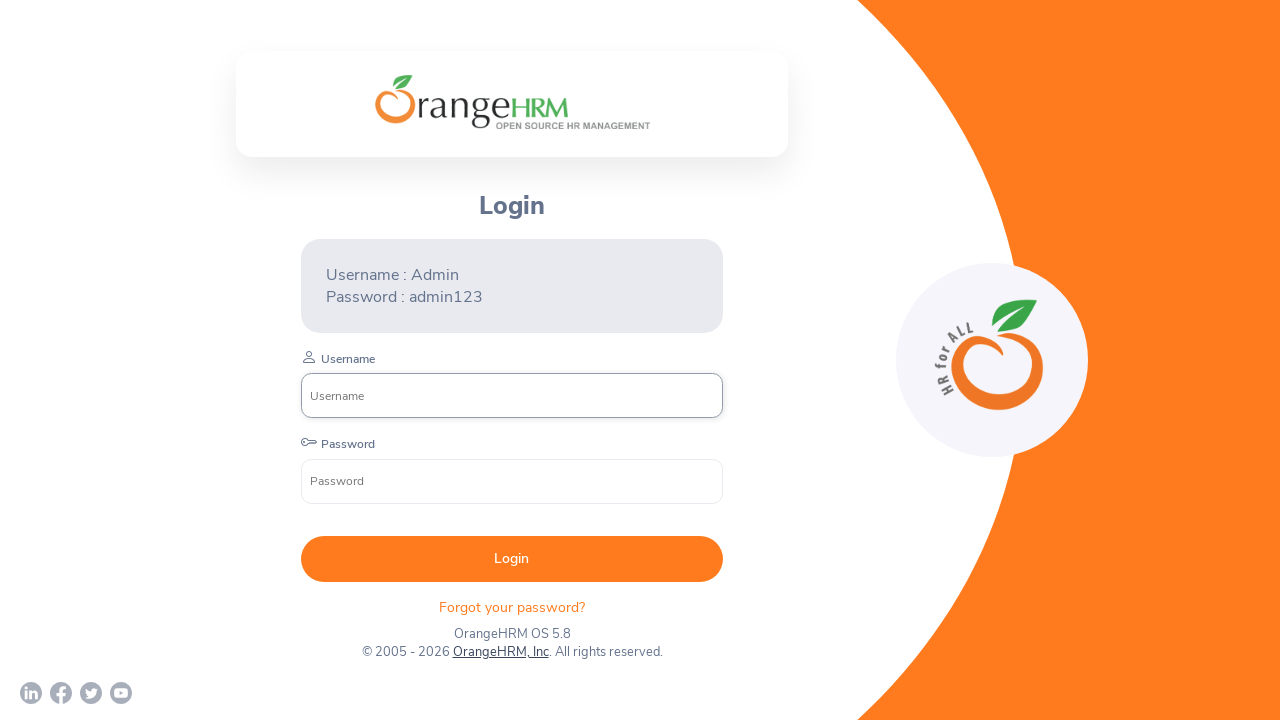